Tests alert confirmation dialog by clicking a button to trigger a confirm alert, accepting it, and verifying the result message

Starting URL: https://training-support.net/webelements/alerts

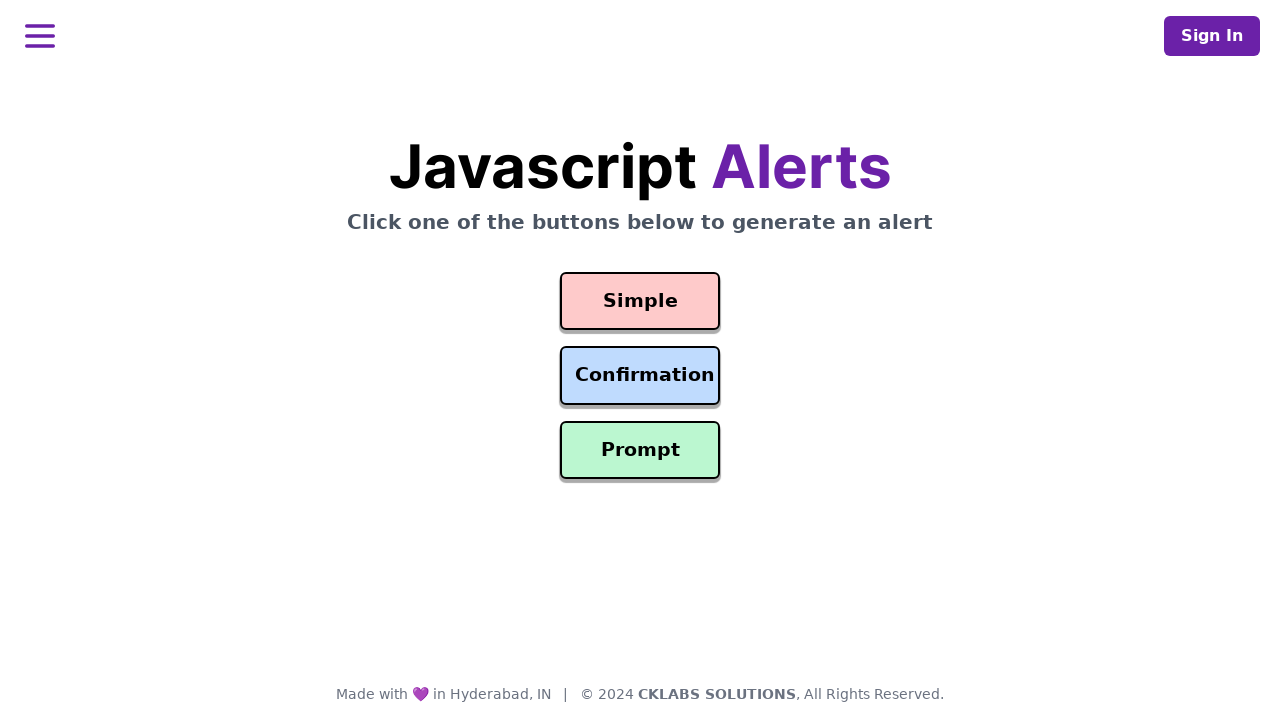

Clicked the confirm button to trigger alert dialog at (640, 376) on button:has-text('confirm')
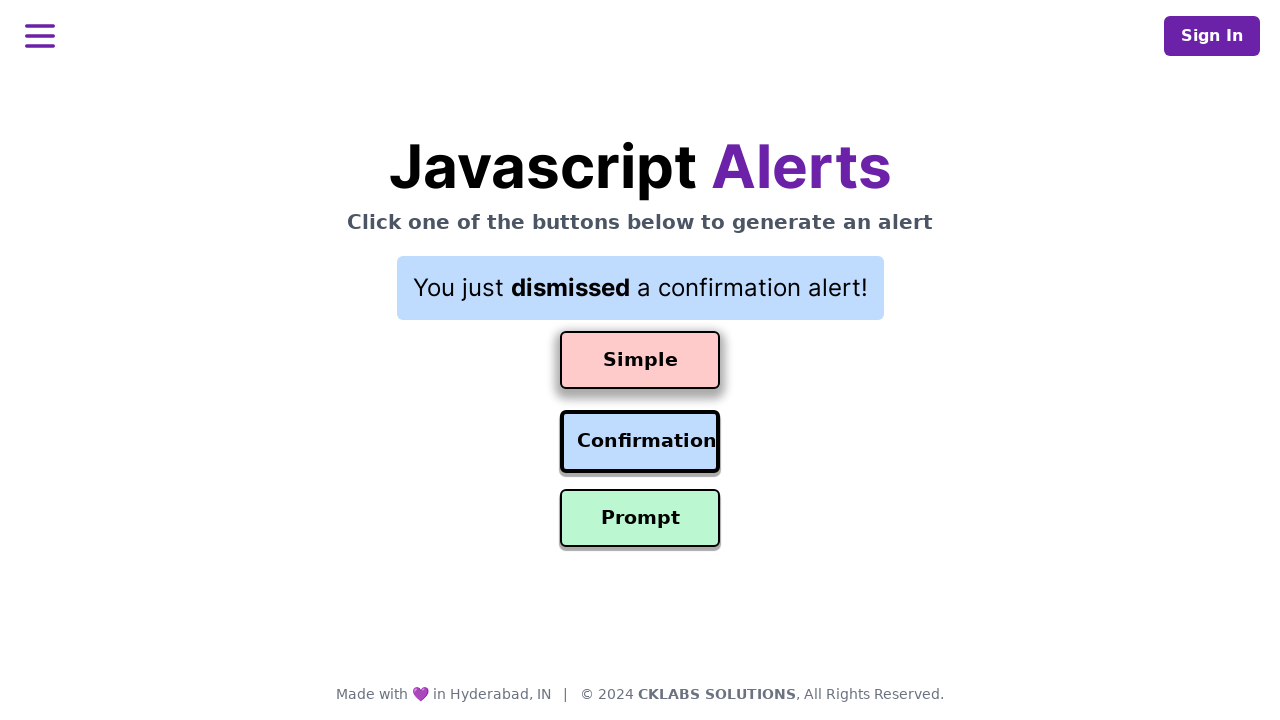

Set up dialog handler to accept confirm alert
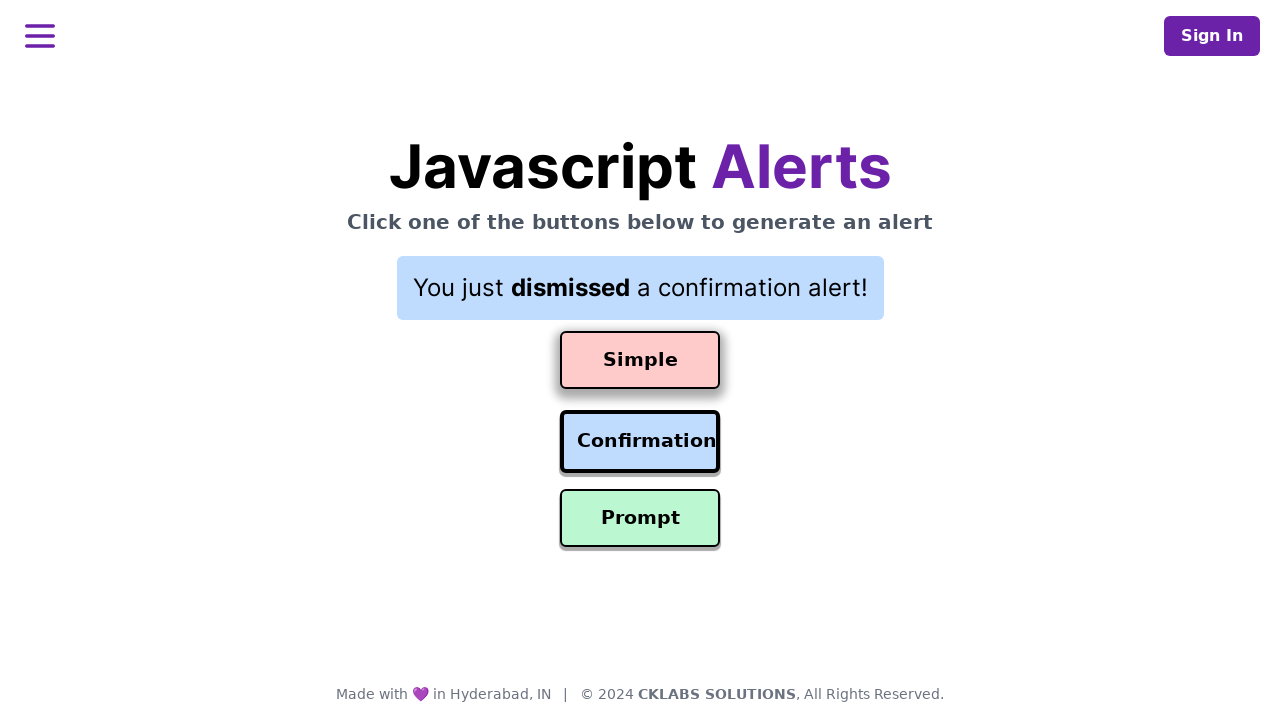

Result message appeared after accepting alert
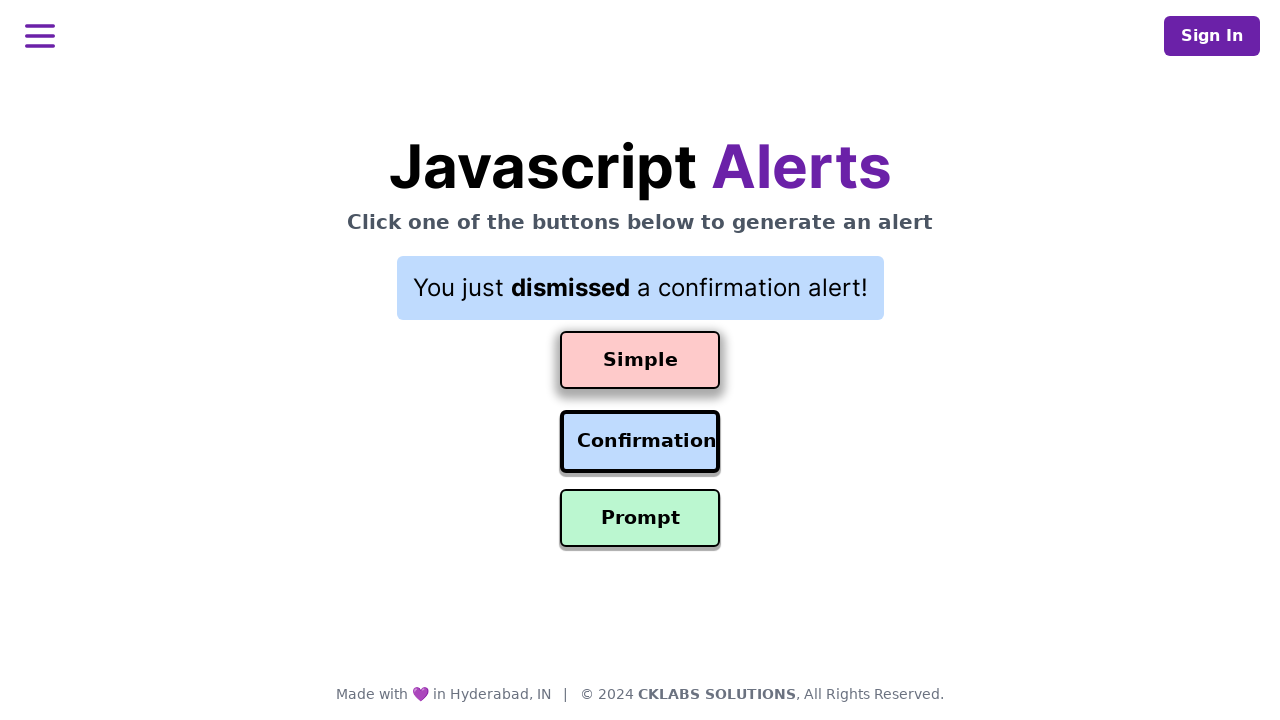

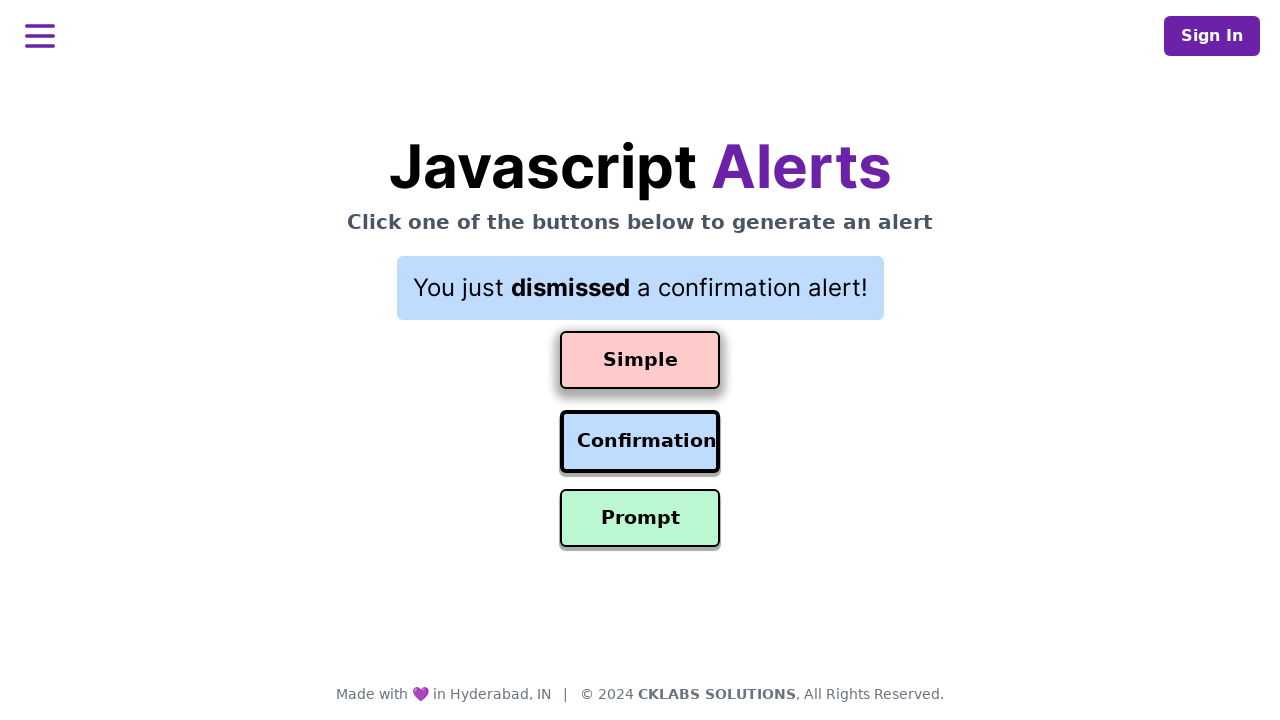